Tests Python.org search functionality by searching for "pycon" and verifying results are returned

Starting URL: http://www.python.org

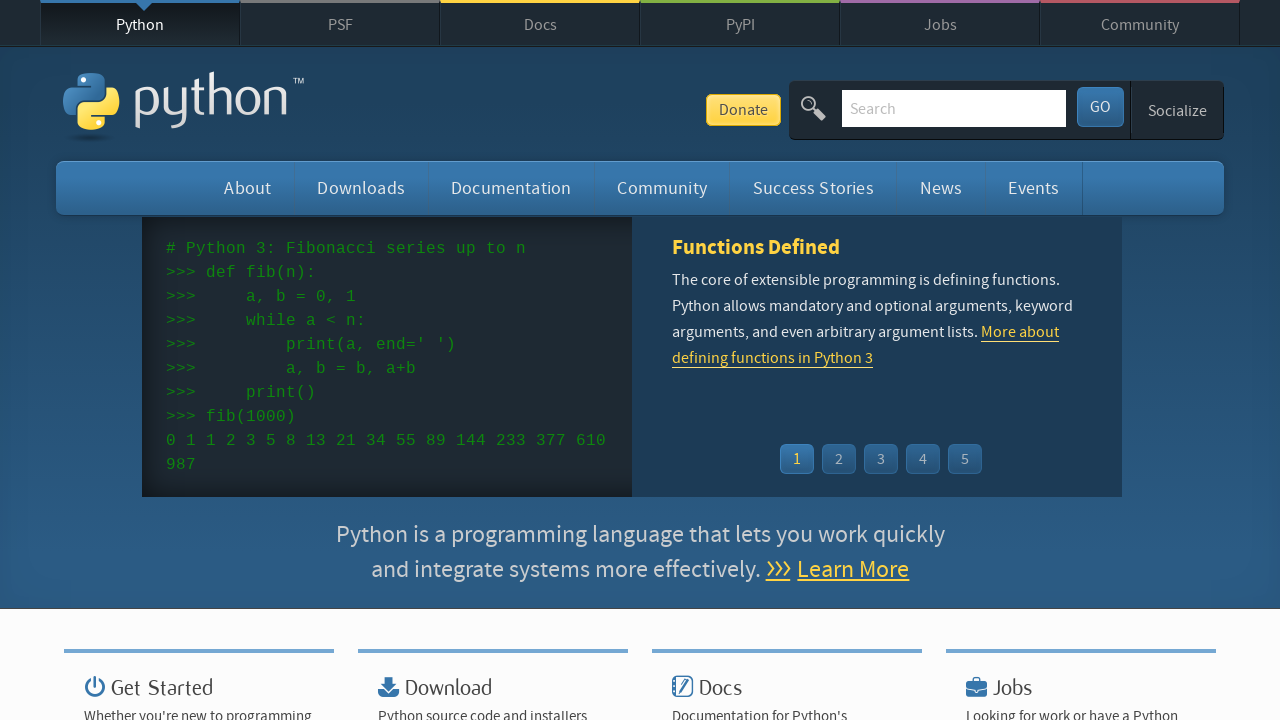

Verified page title contains 'Python'
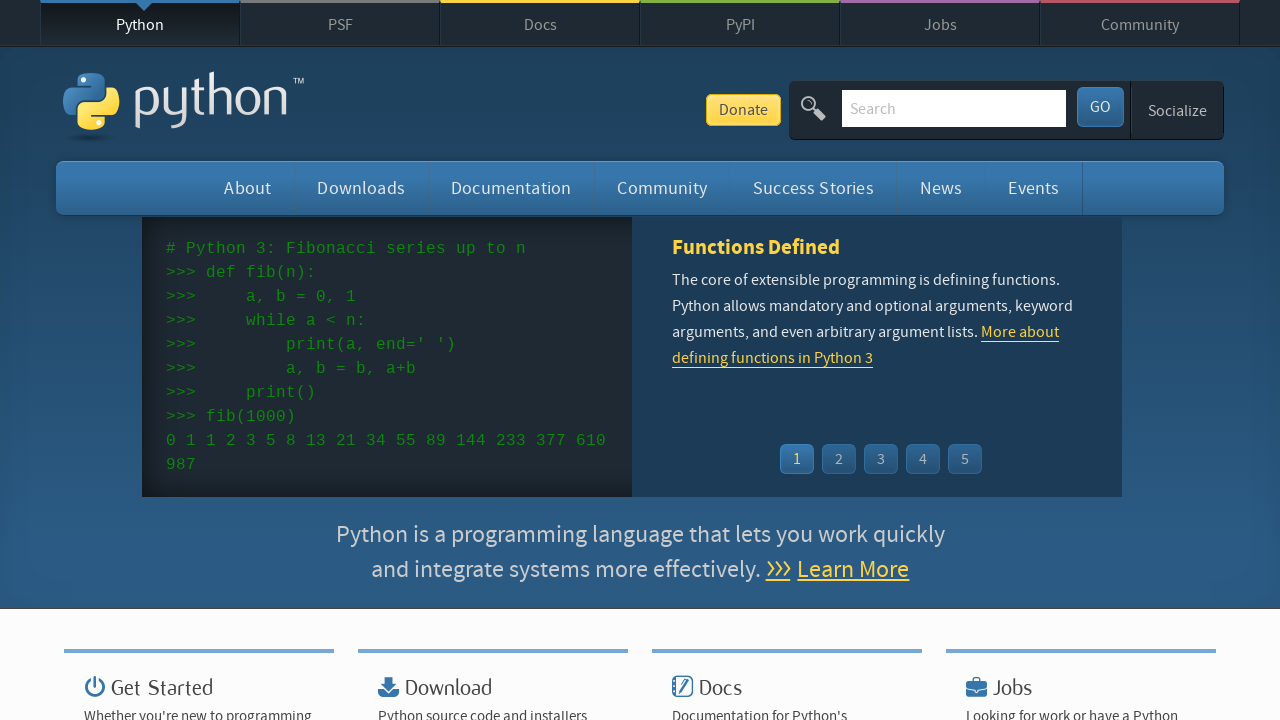

Filled search field with 'pycon' on input[name='q']
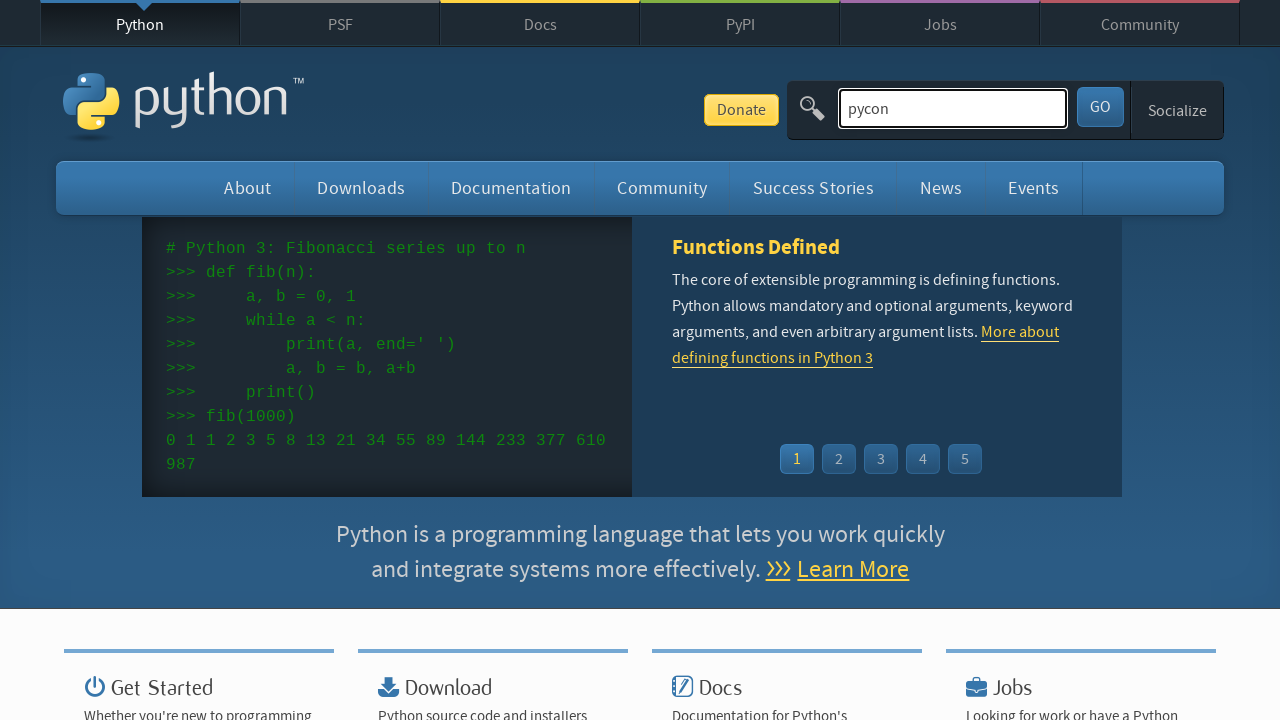

Submitted search by pressing Enter on input[name='q']
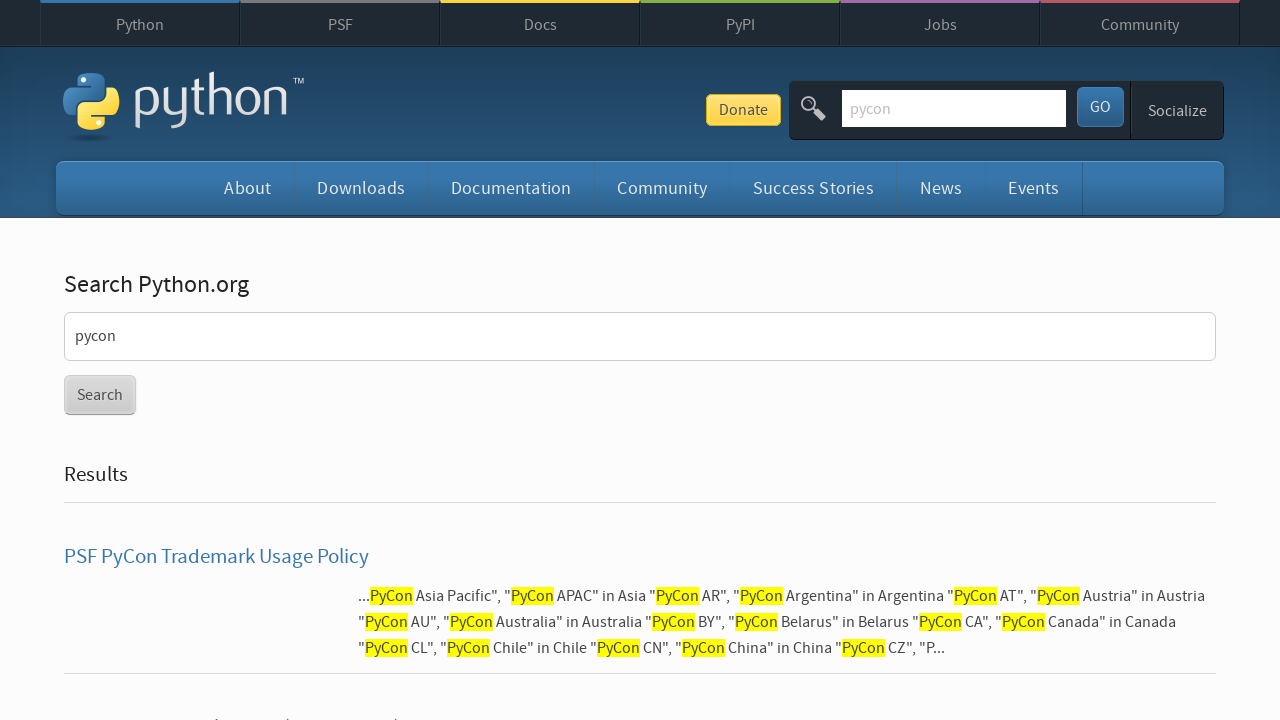

Waited for network idle after search submission
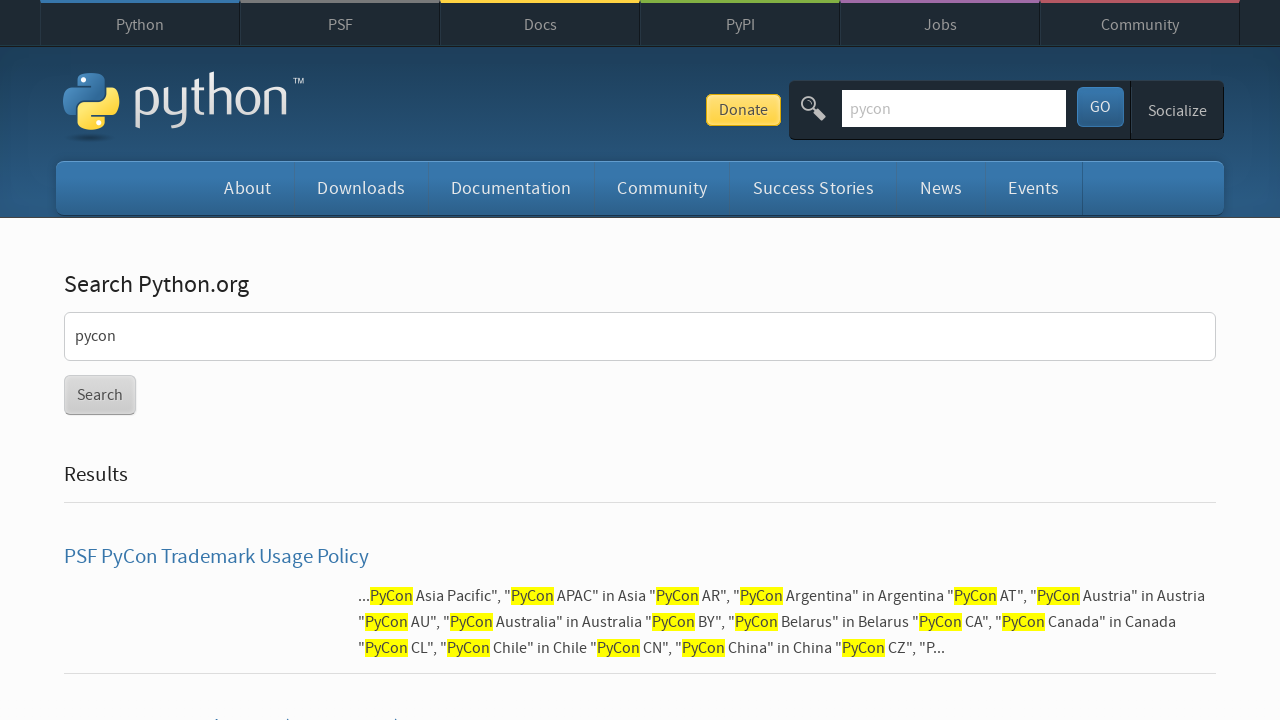

Verified search results are returned (no 'No results found' message)
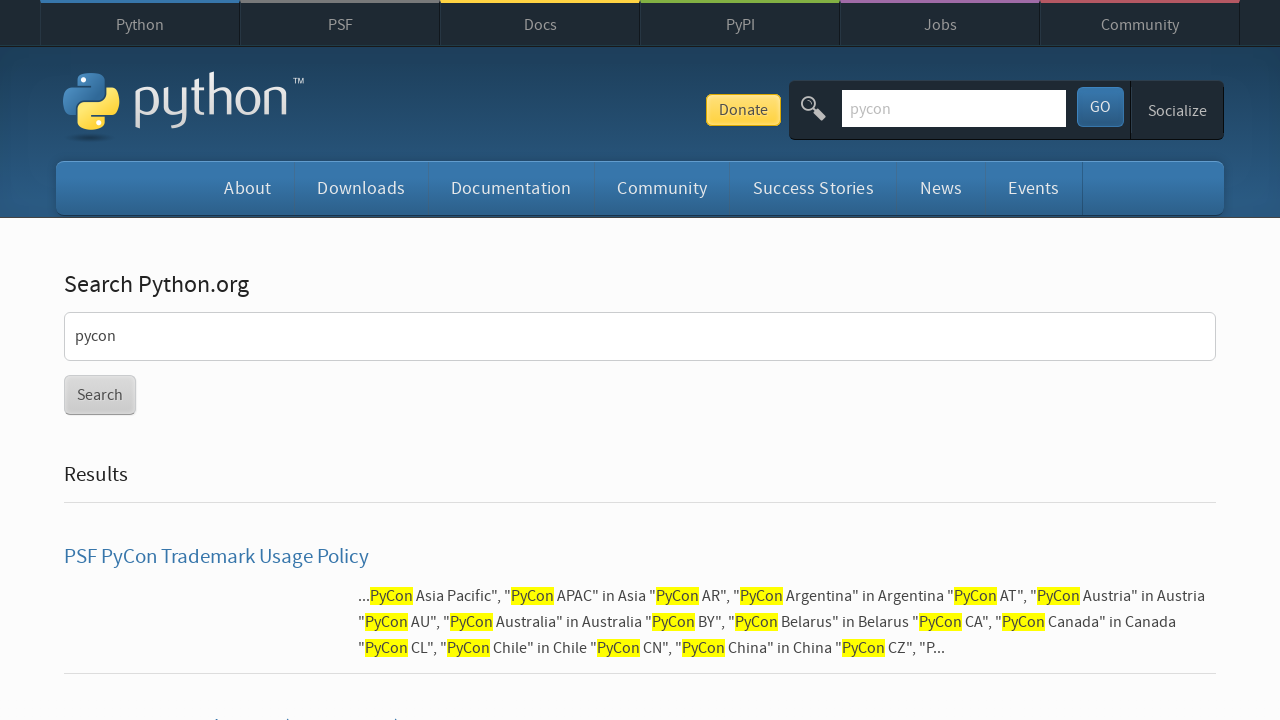

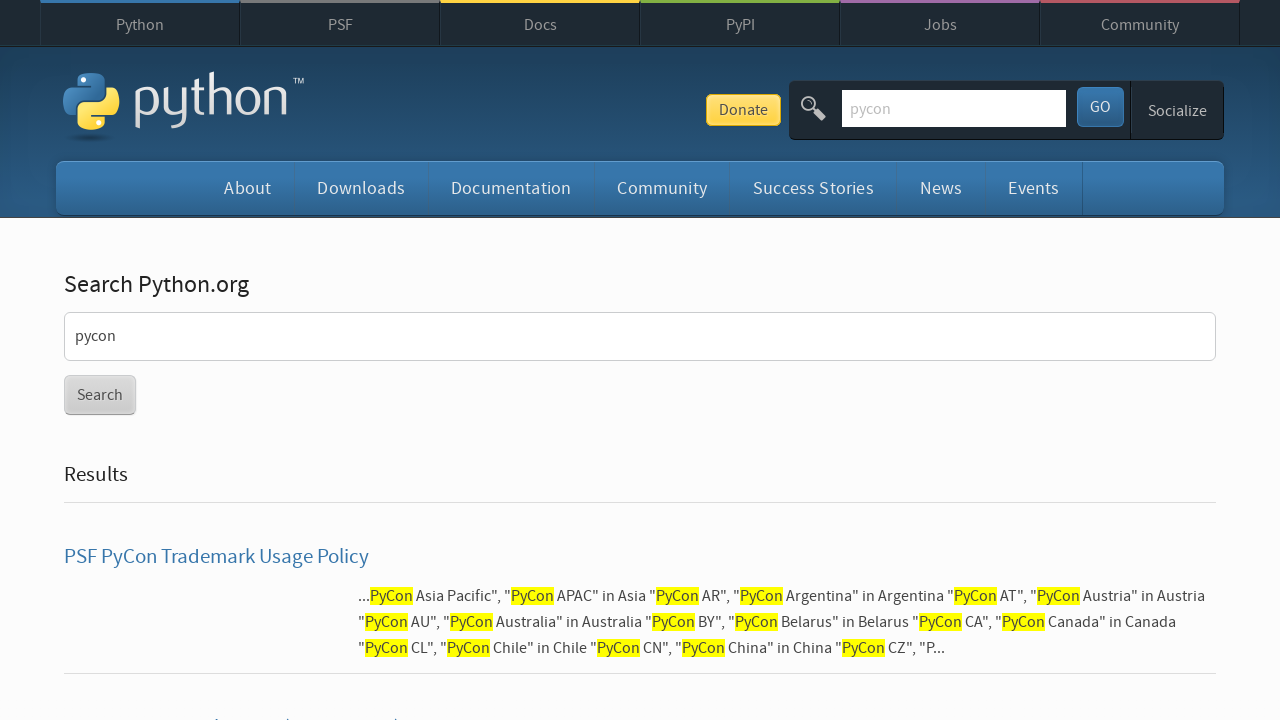